Tests sweet alert simple dialog by clicking show button and then dismissing the dialog

Starting URL: https://www.leafground.com/alert.xhtml

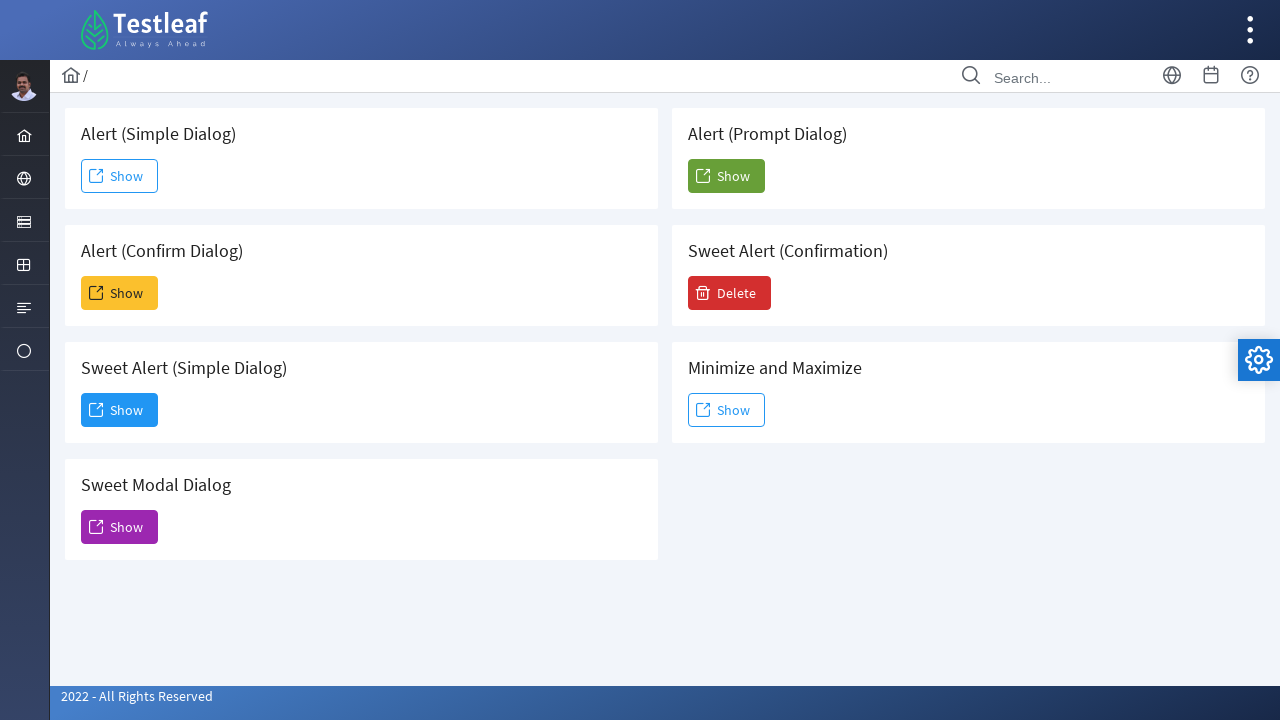

Clicked Show button to open sweet alert dialog at (120, 410) on xpath=//button[@id='j_idt88:j_idt95']/span[text()='Show']
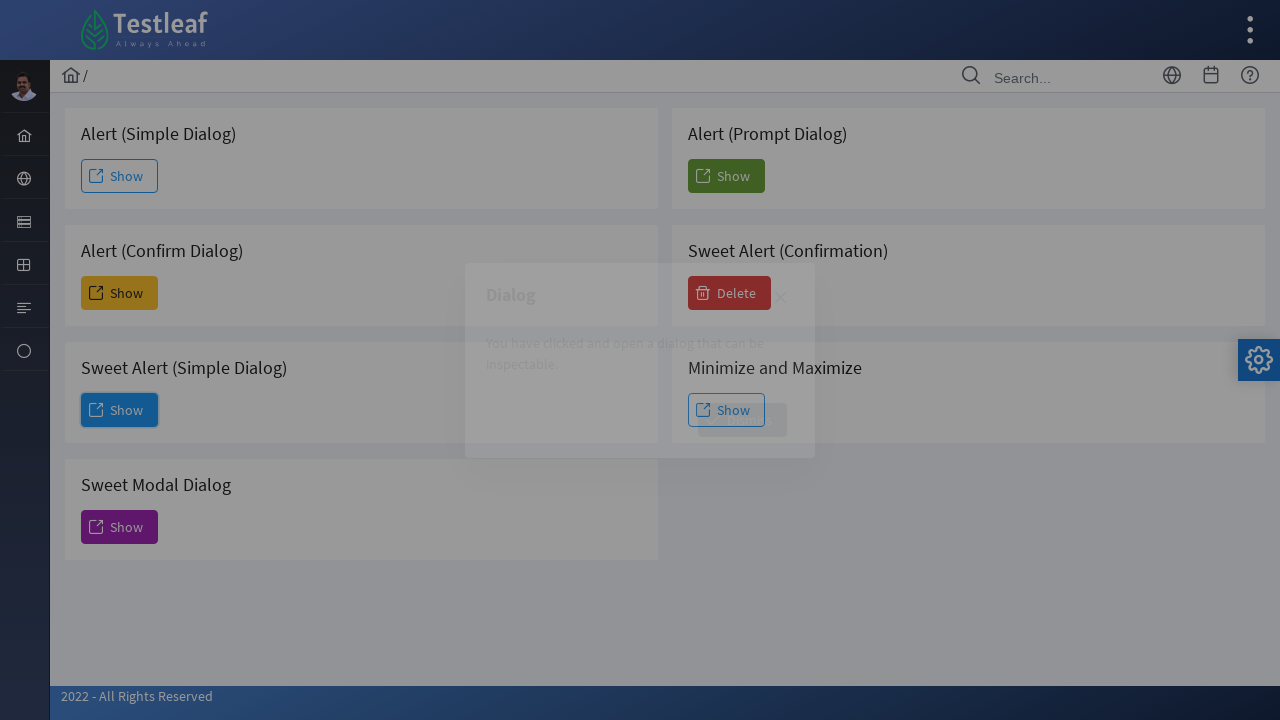

Sweet alert dialog content loaded and became visible
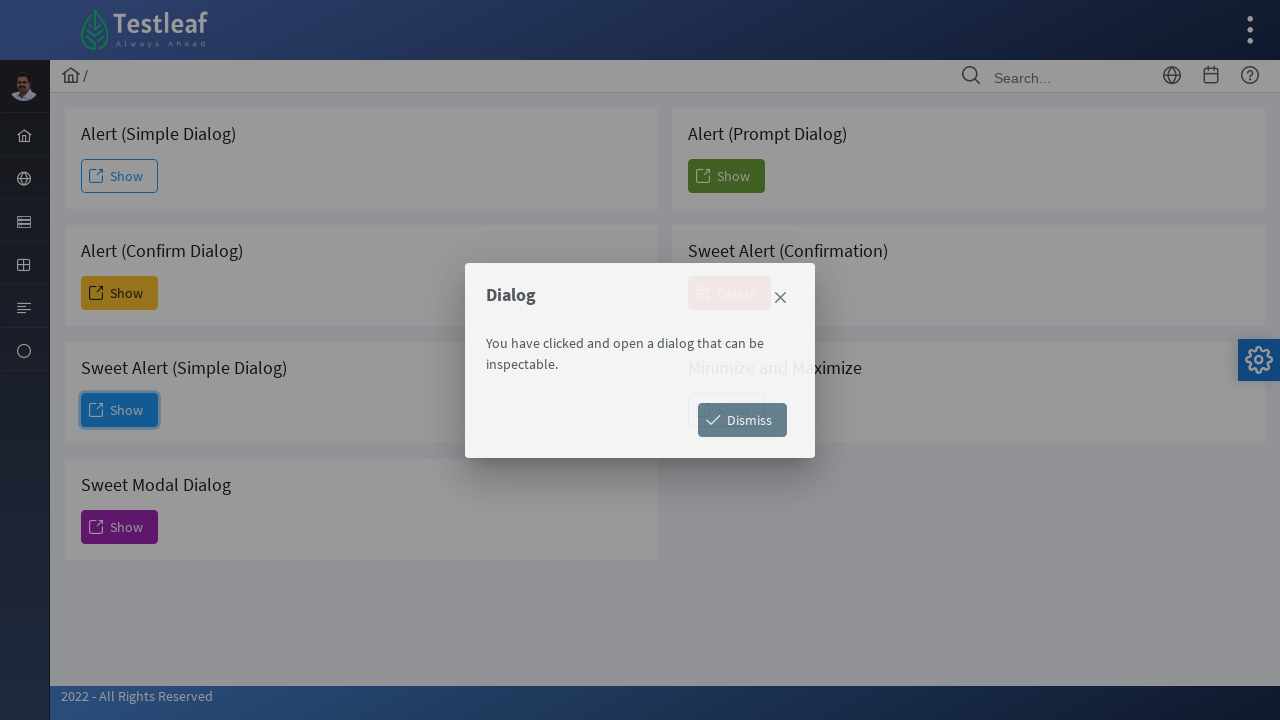

Clicked Dismiss button to close the sweet alert dialog at (742, 420) on xpath=//button[@id='j_idt88:j_idt98']/span[text()='Dismiss']
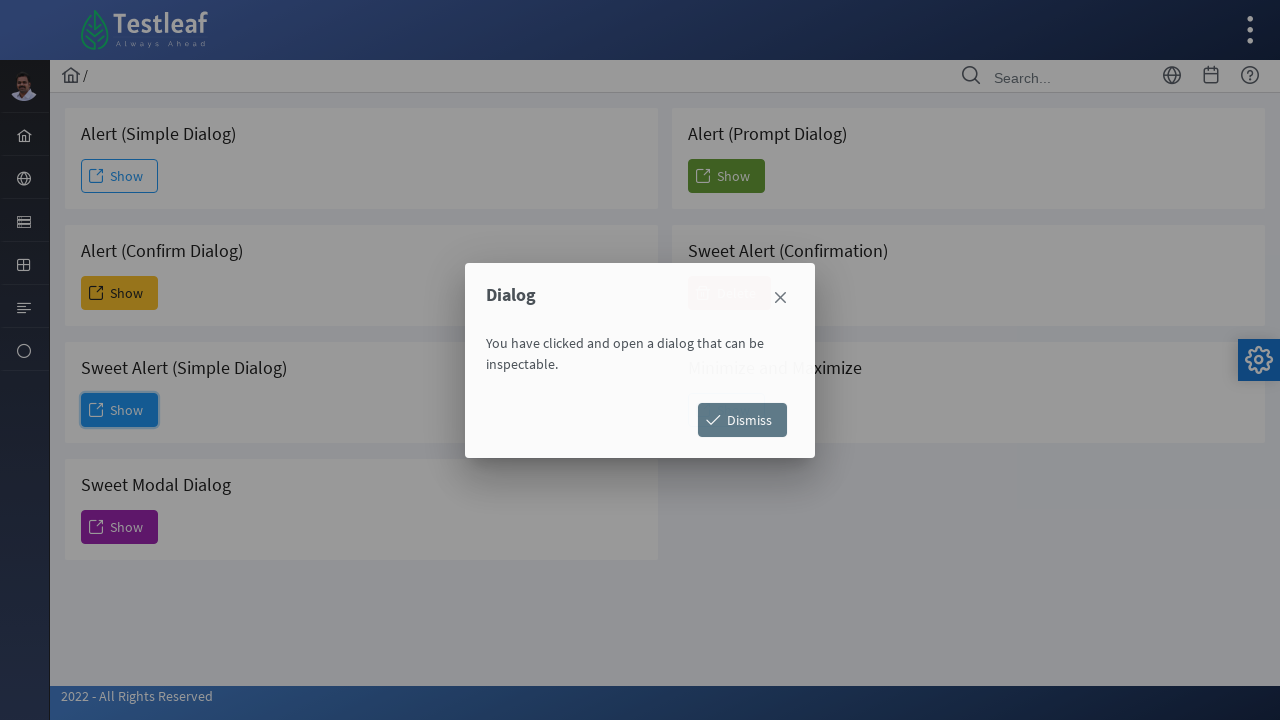

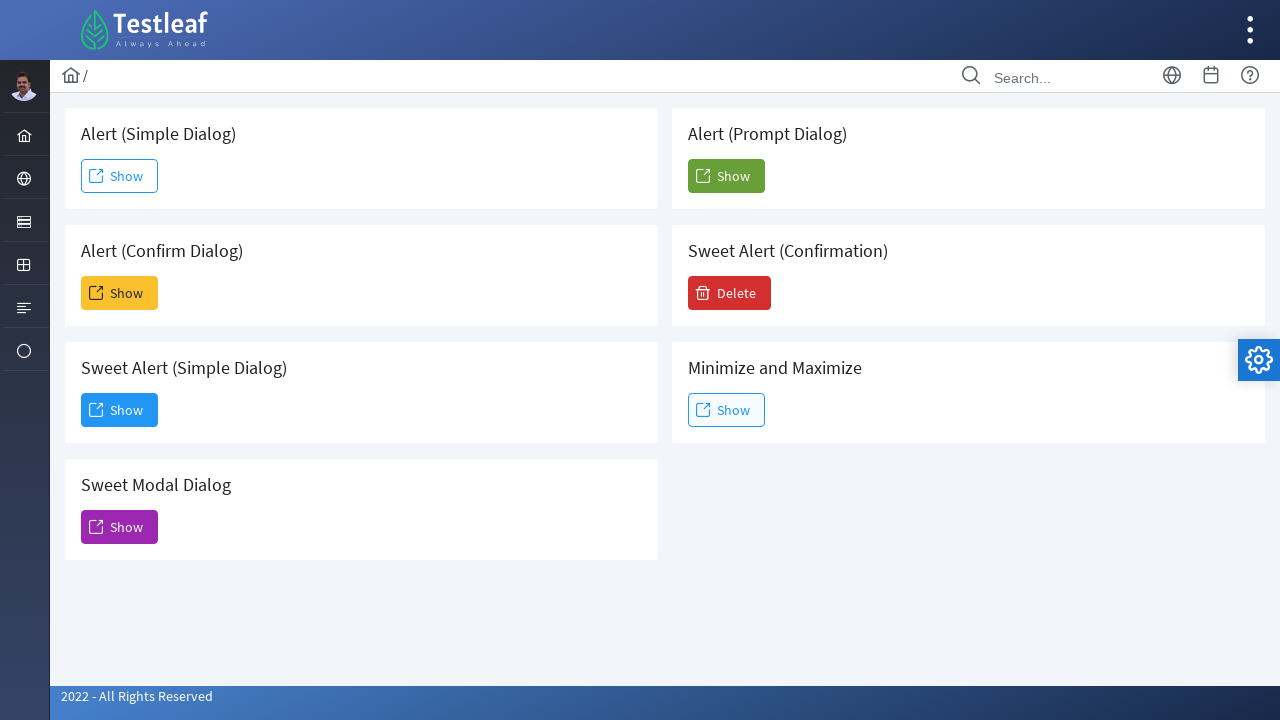